Tests the broken links page by locating valid and broken link elements and clicking on the valid link to verify navigation works

Starting URL: https://demoqa.com/broken

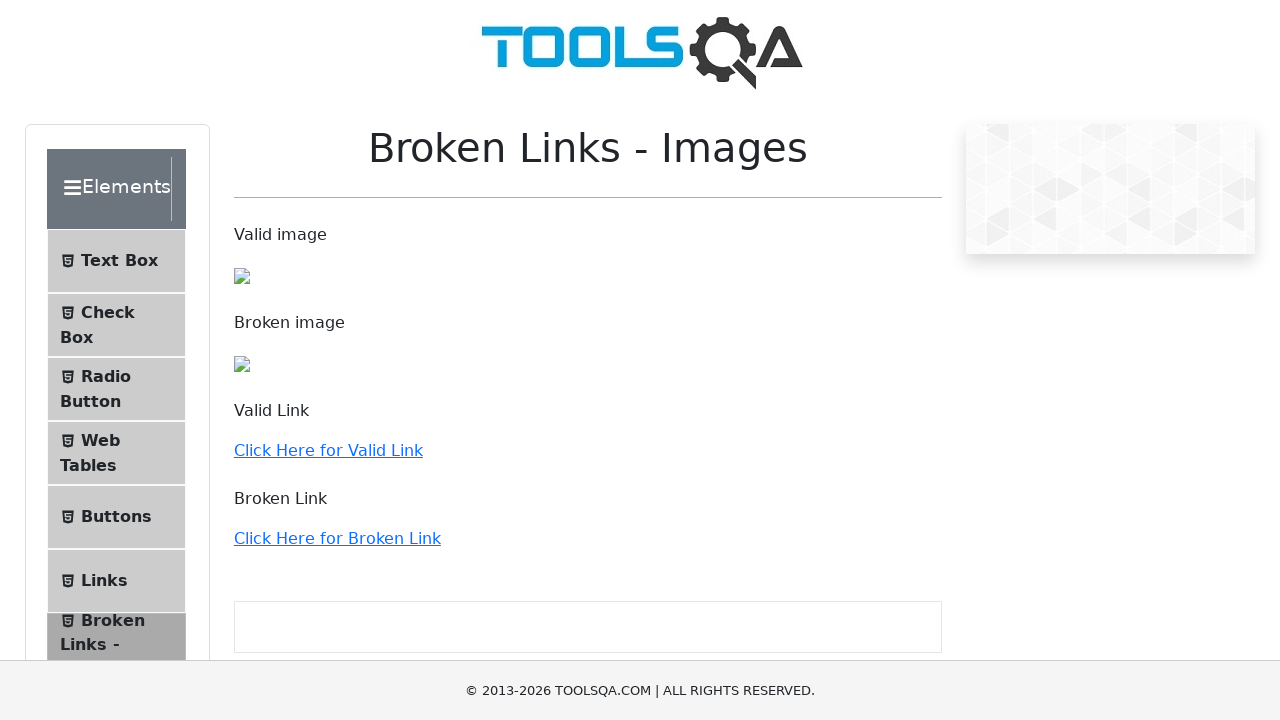

Waited for page to reach domcontentloaded state
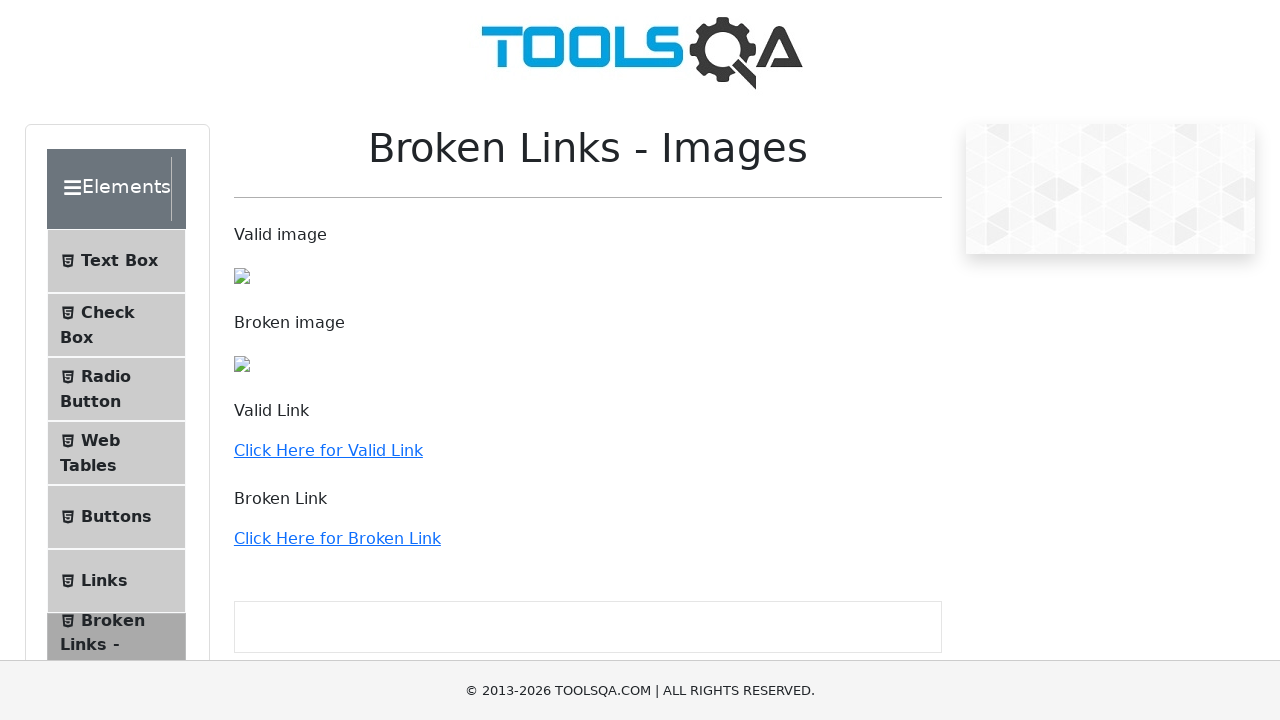

Located valid link element
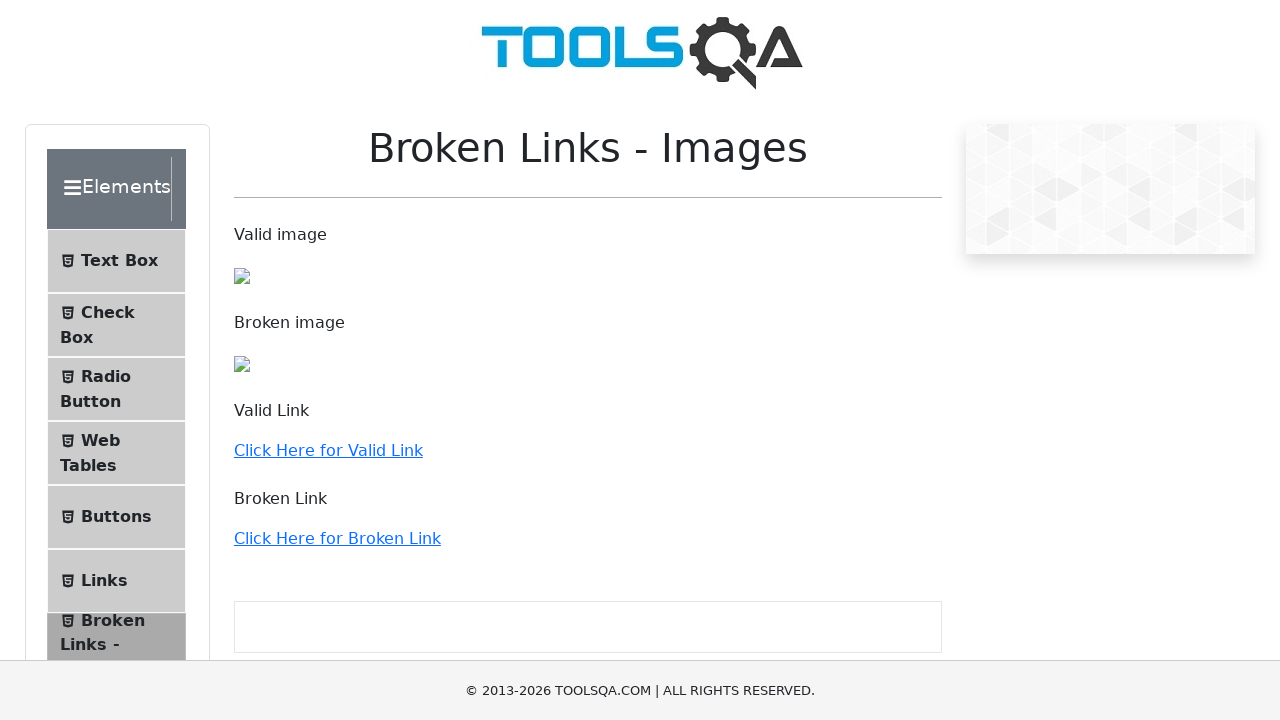

Located broken link element
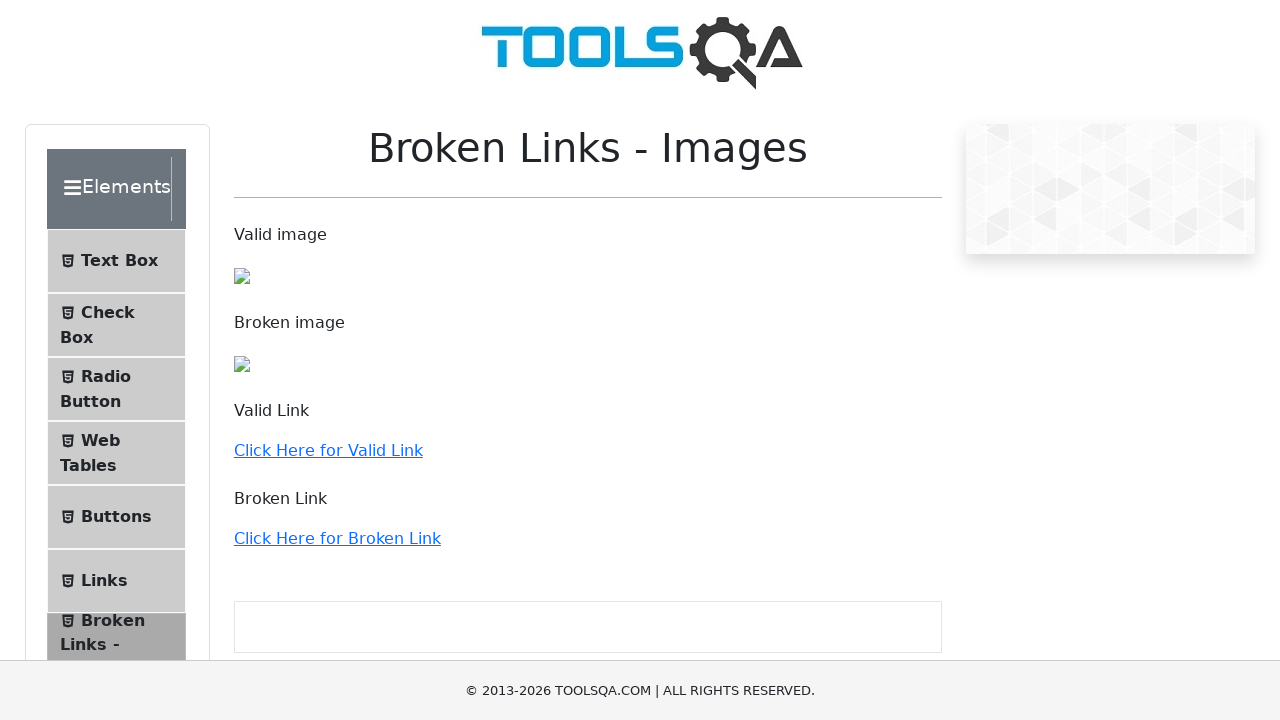

Valid link element is visible
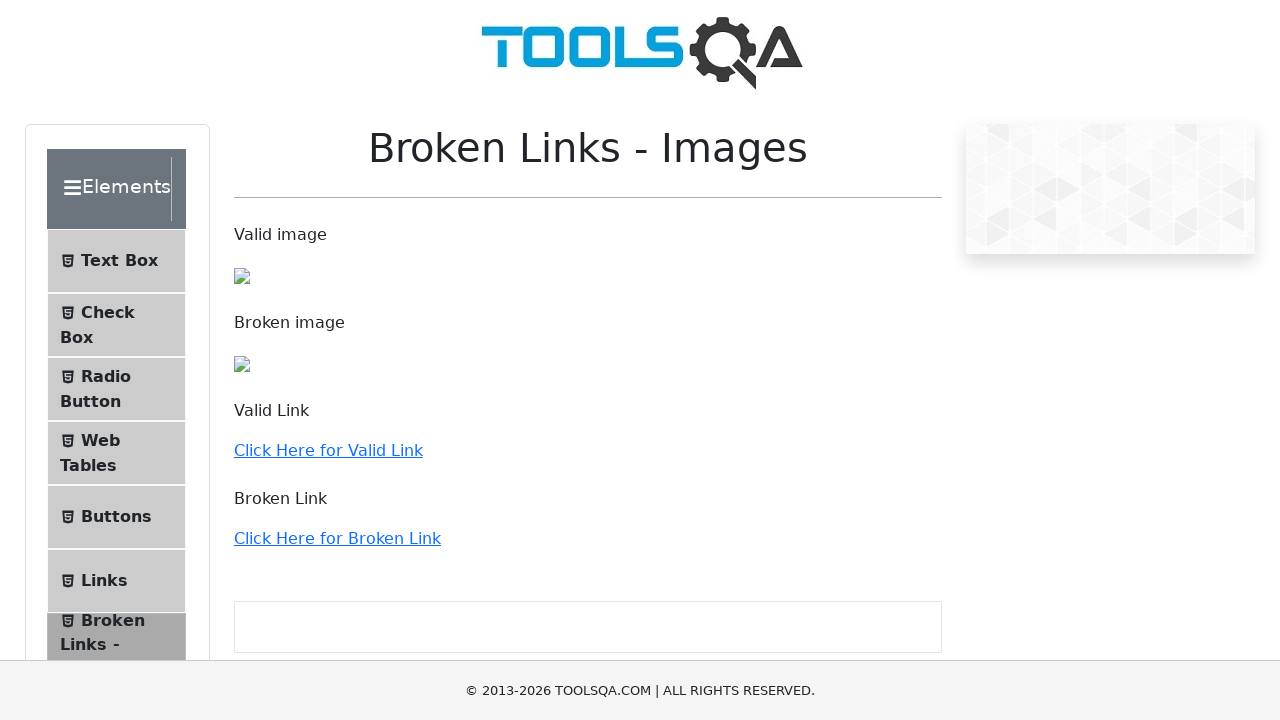

Broken link element is visible
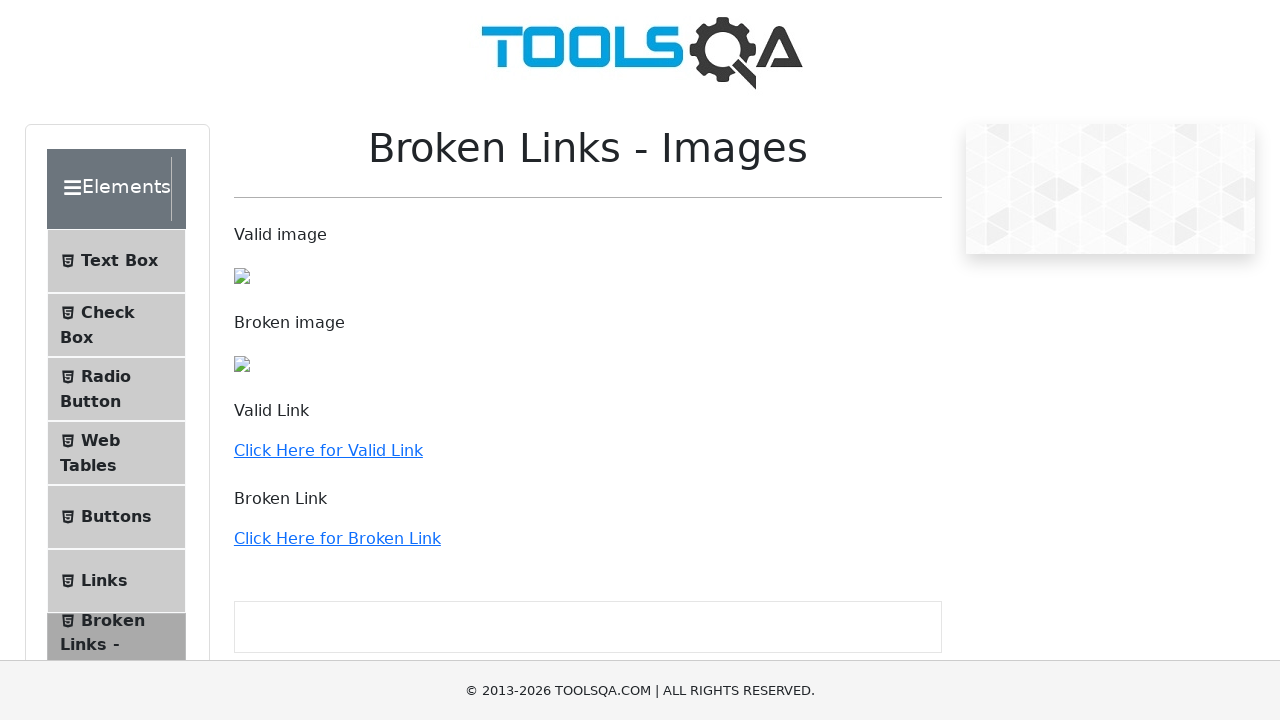

Clicked on the valid link at (328, 450) on xpath=//*[contains(text(), 'Click Here for Valid Link')]
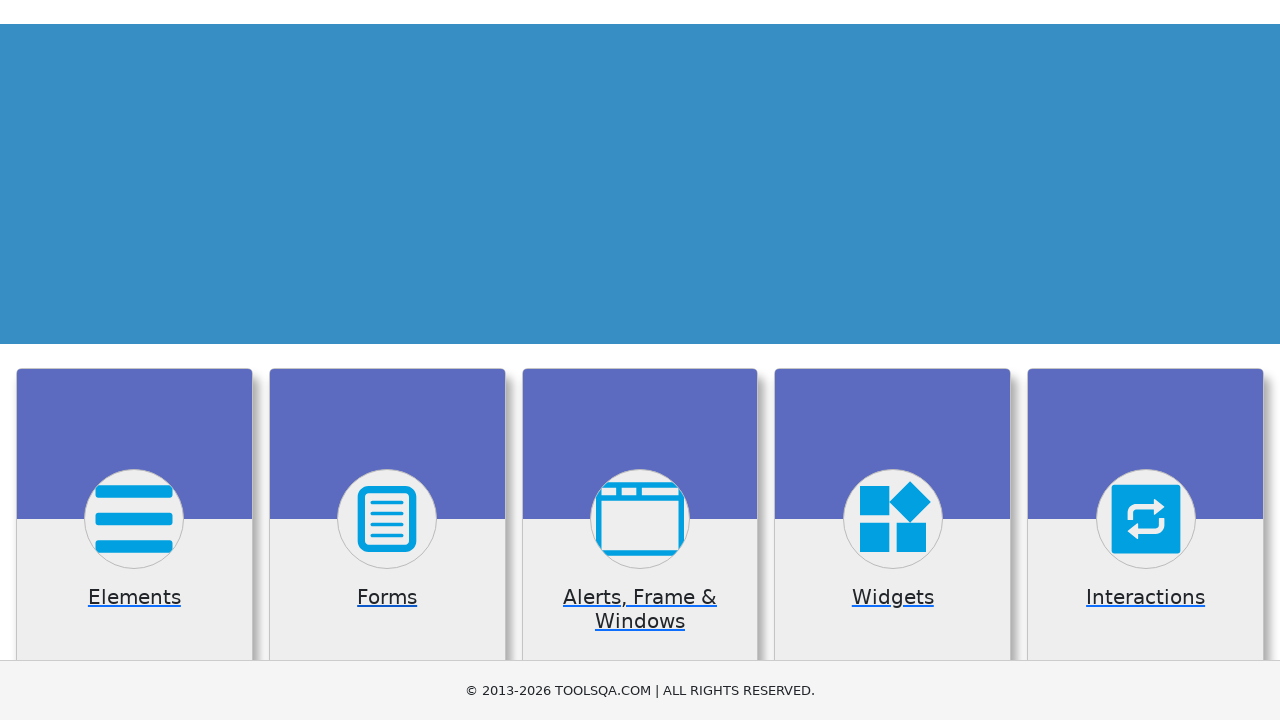

Navigation completed and page fully loaded
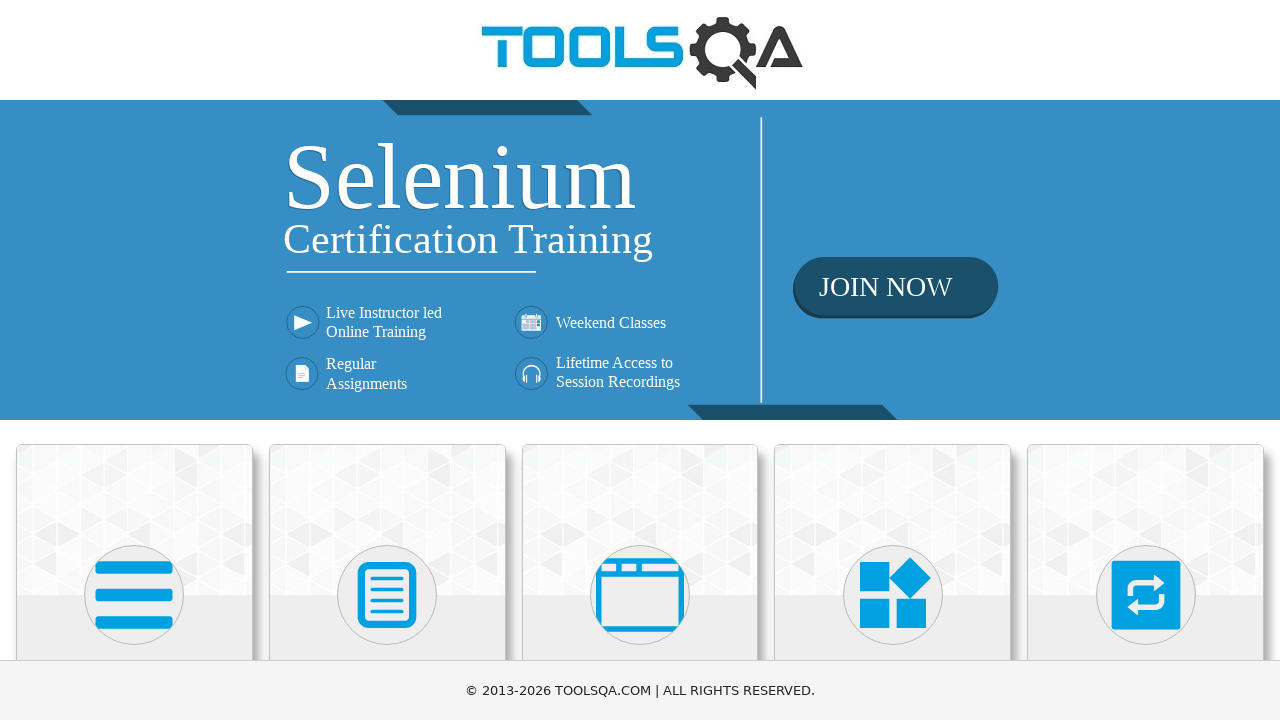

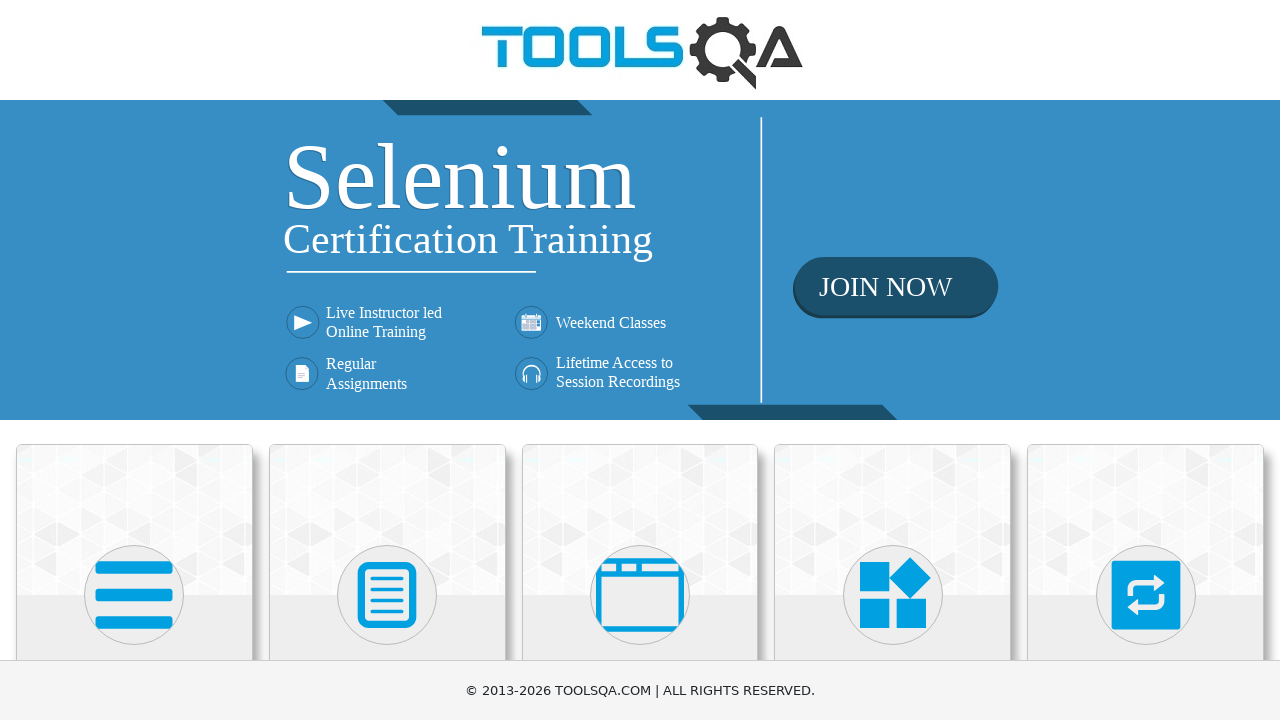